Tests the search functionality on Python.org by entering a search query into the search field

Starting URL: https://www.python.org/

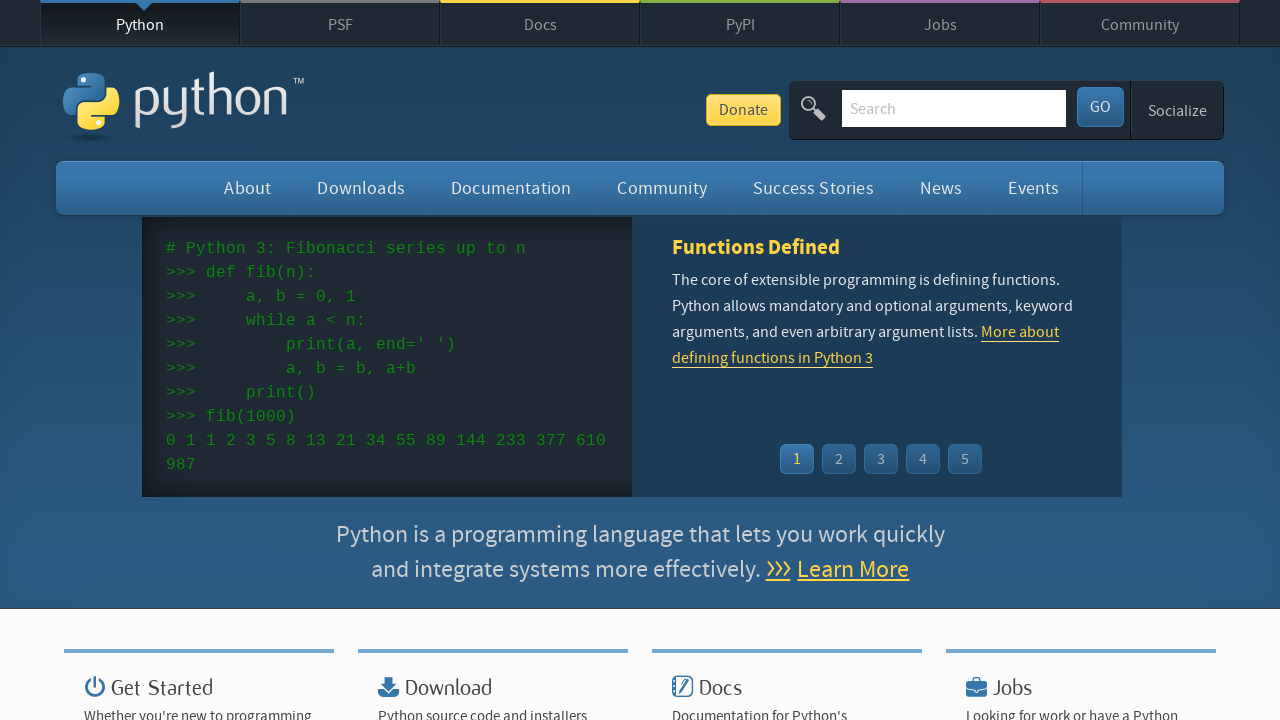

Filled search field with 'amazon' on #id-search-field
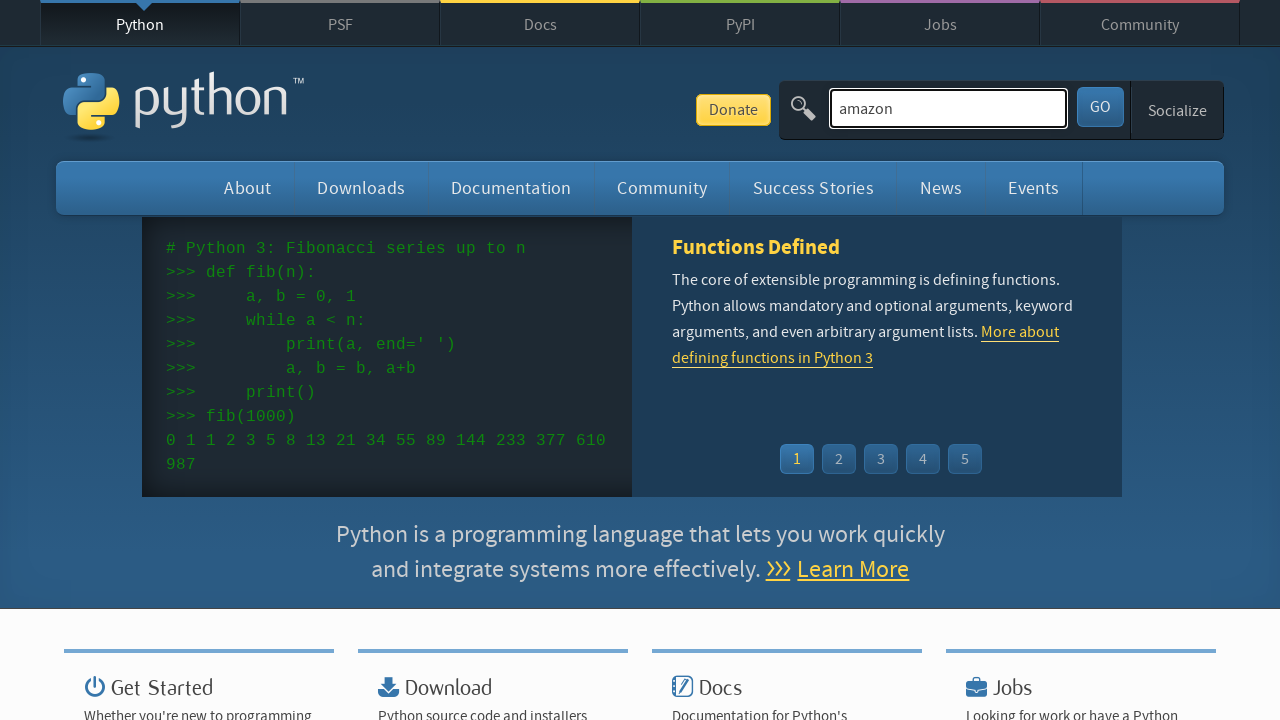

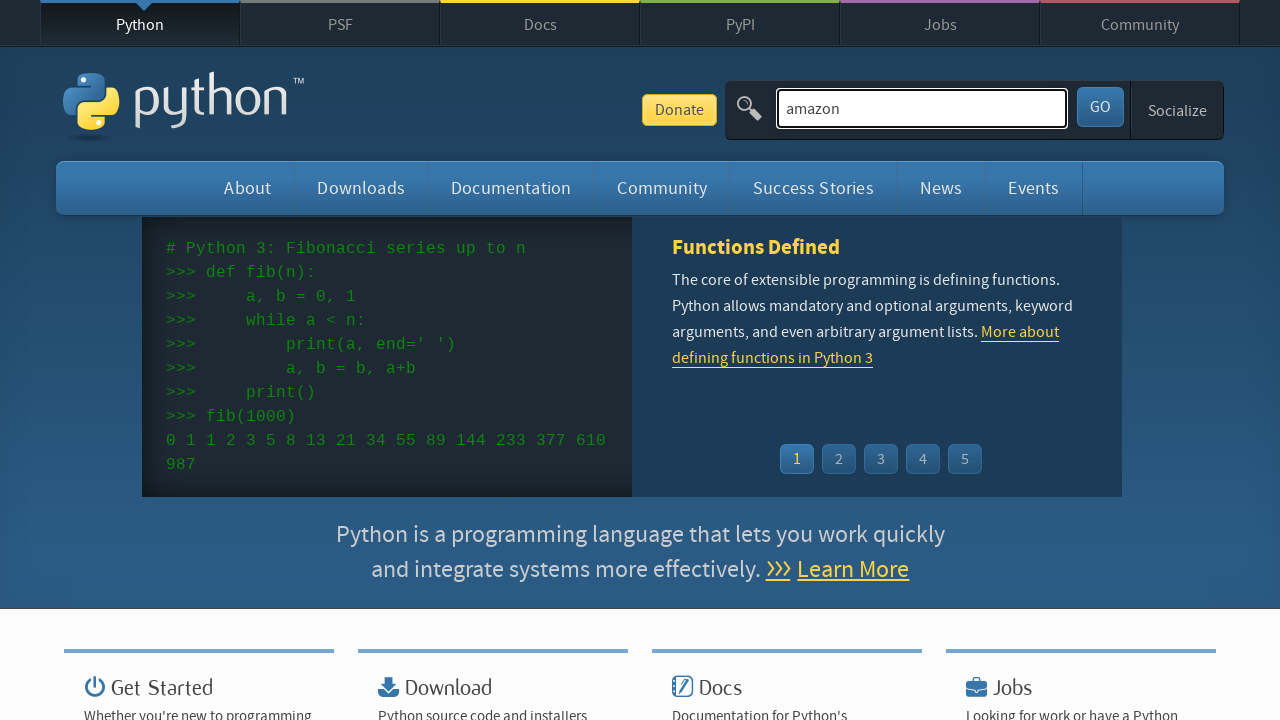